Tests alert handling by triggering an alert popup and accepting it

Starting URL: https://automationtesting.co.uk/popups.html

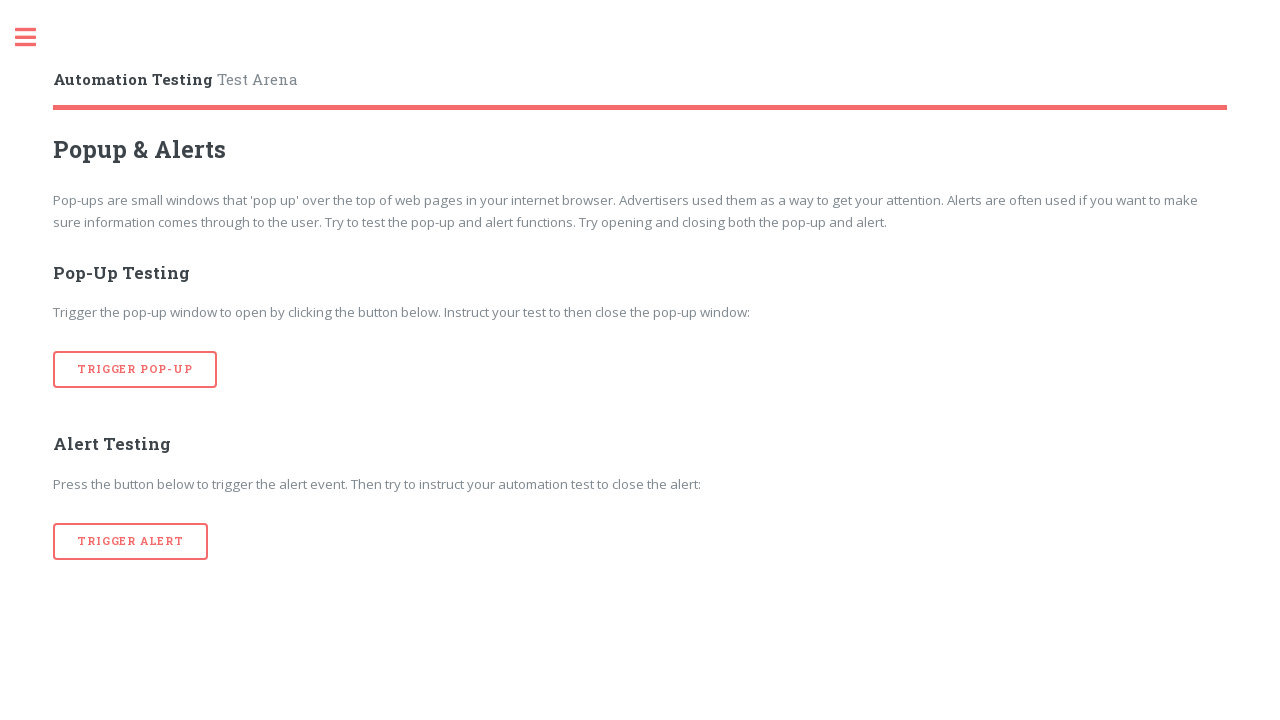

Navigated to alert popup test page
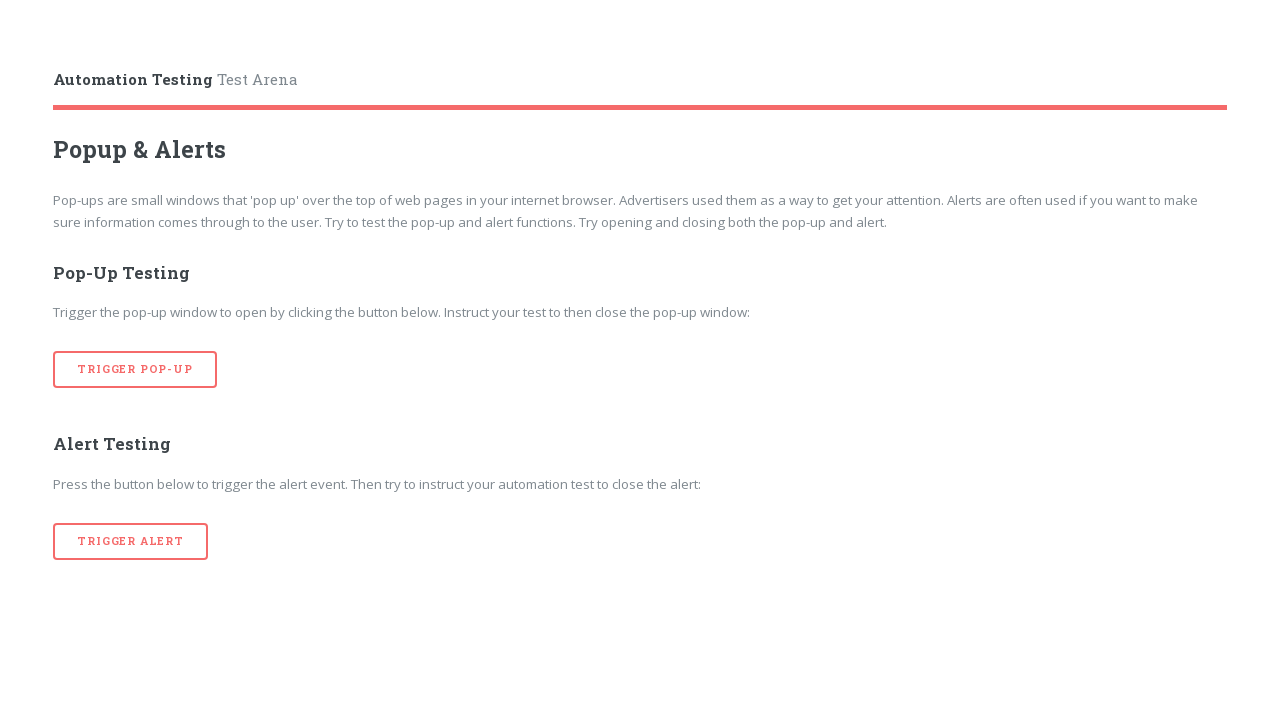

Clicked Alert button to trigger popup at (131, 541) on xpath=//div[@class='row']/child::div/button[contains(text(),'Alert')]
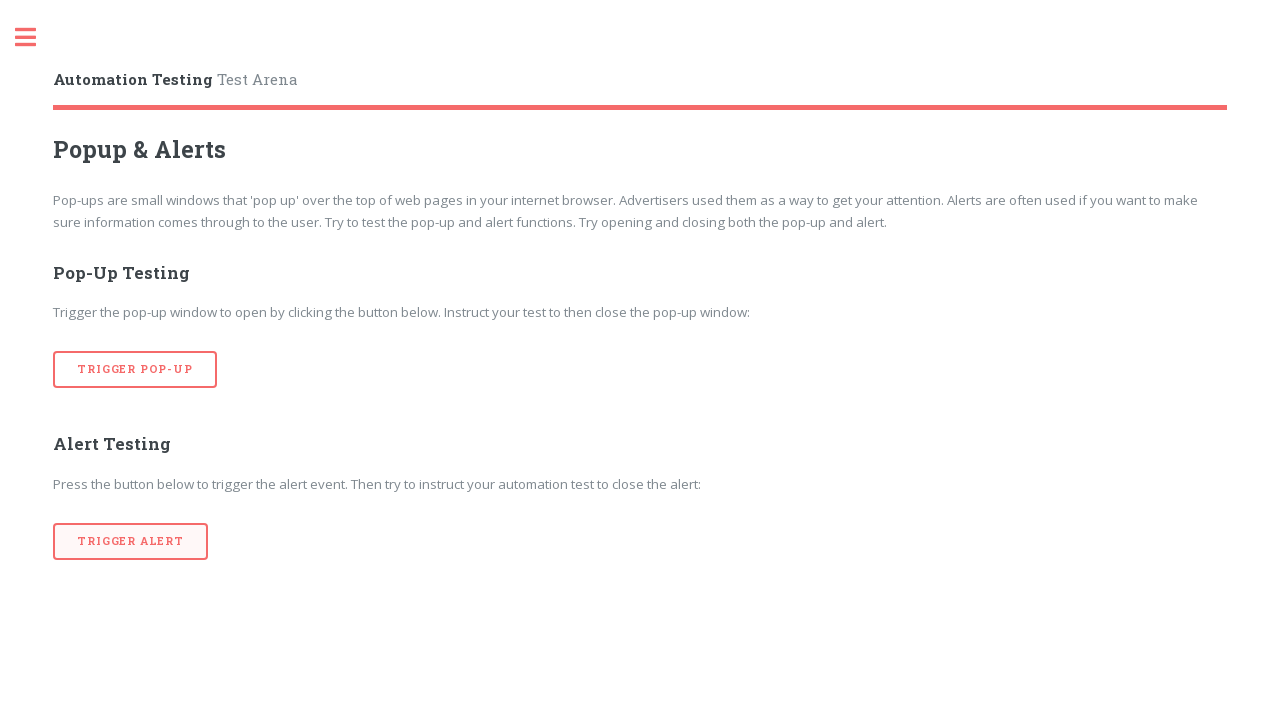

Alert dialog accepted
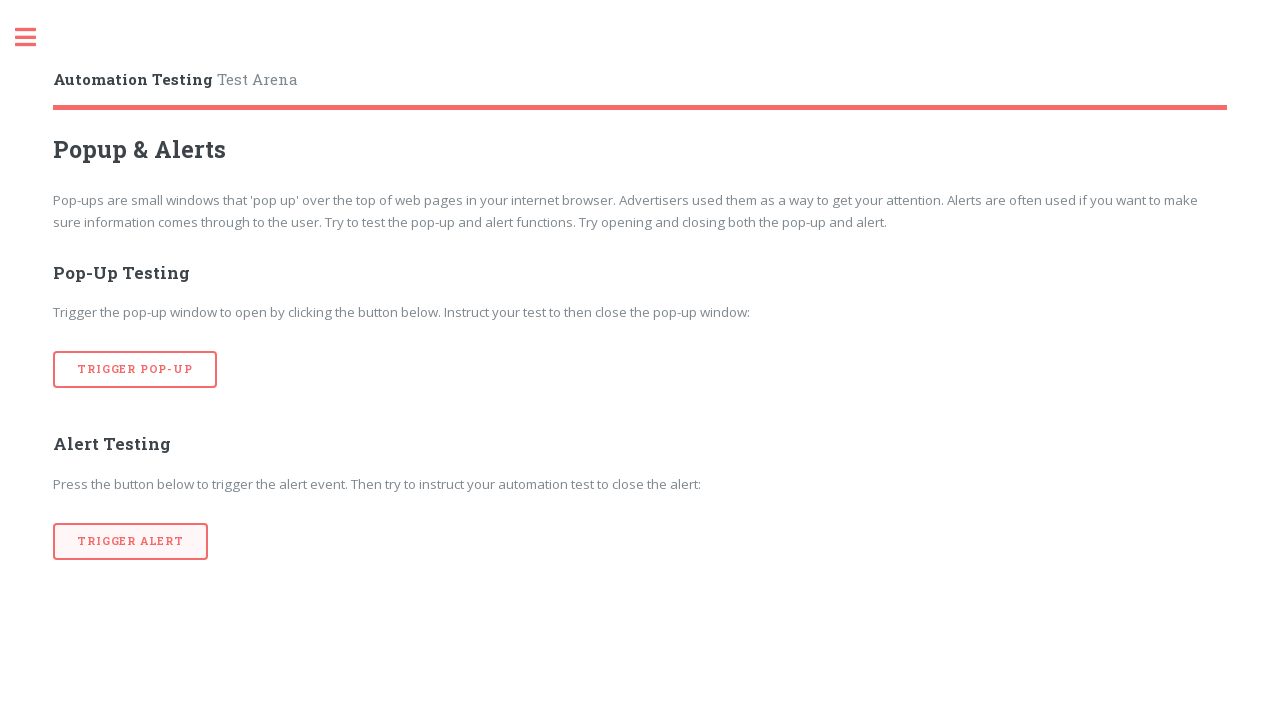

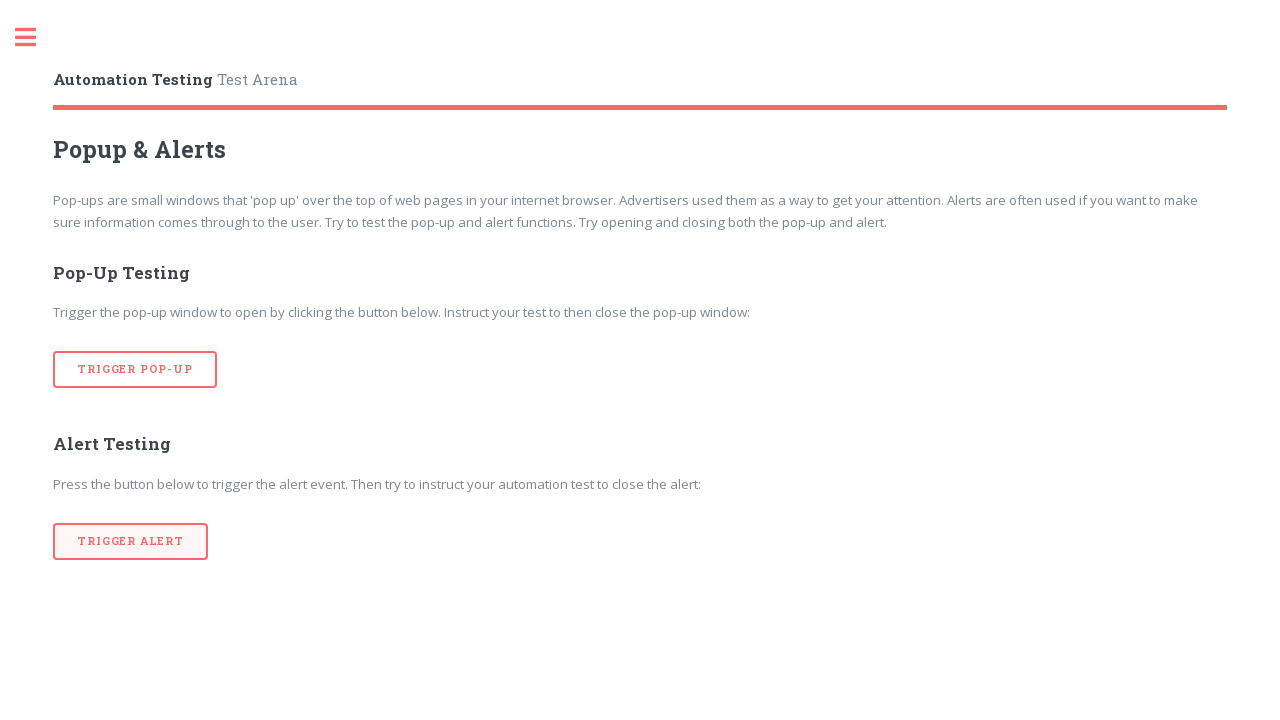